Tests browser navigation functionality by navigating between two pages using navigate.to(), then using browser back and forward buttons to traverse history.

Starting URL: https://rahulshettyacademy.com/AutomationPractice/

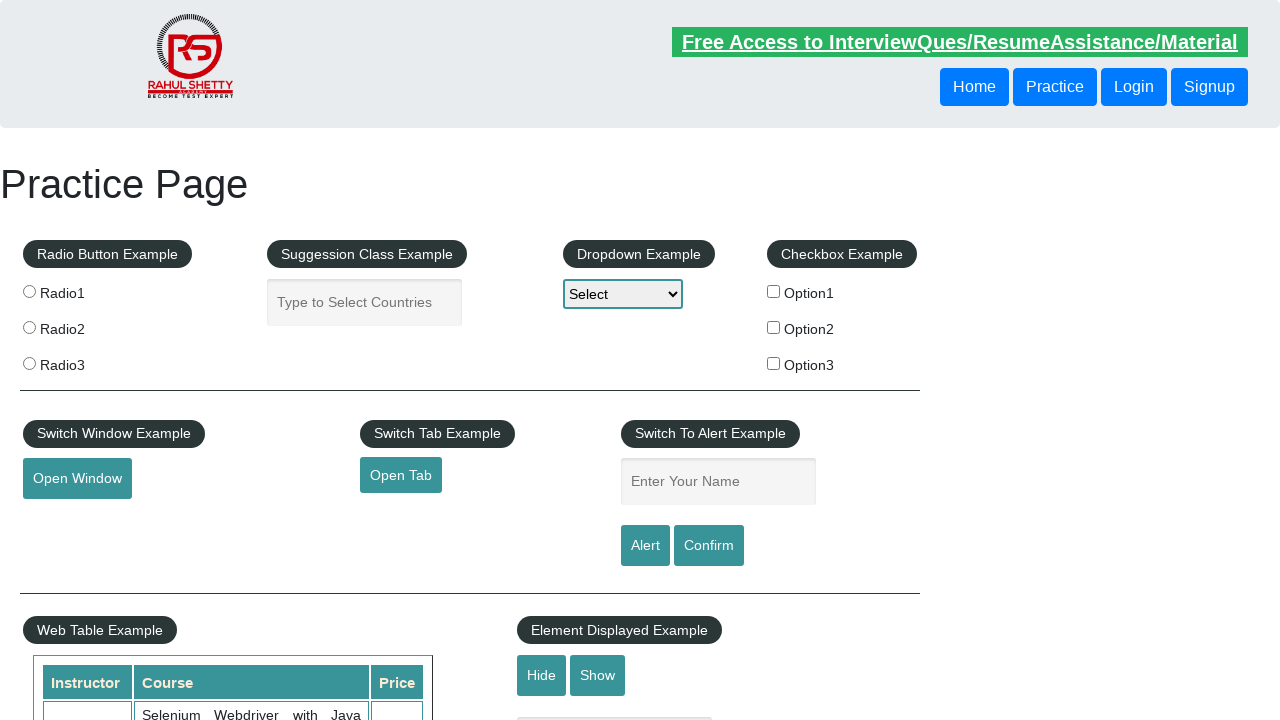

Navigated to locators practice page
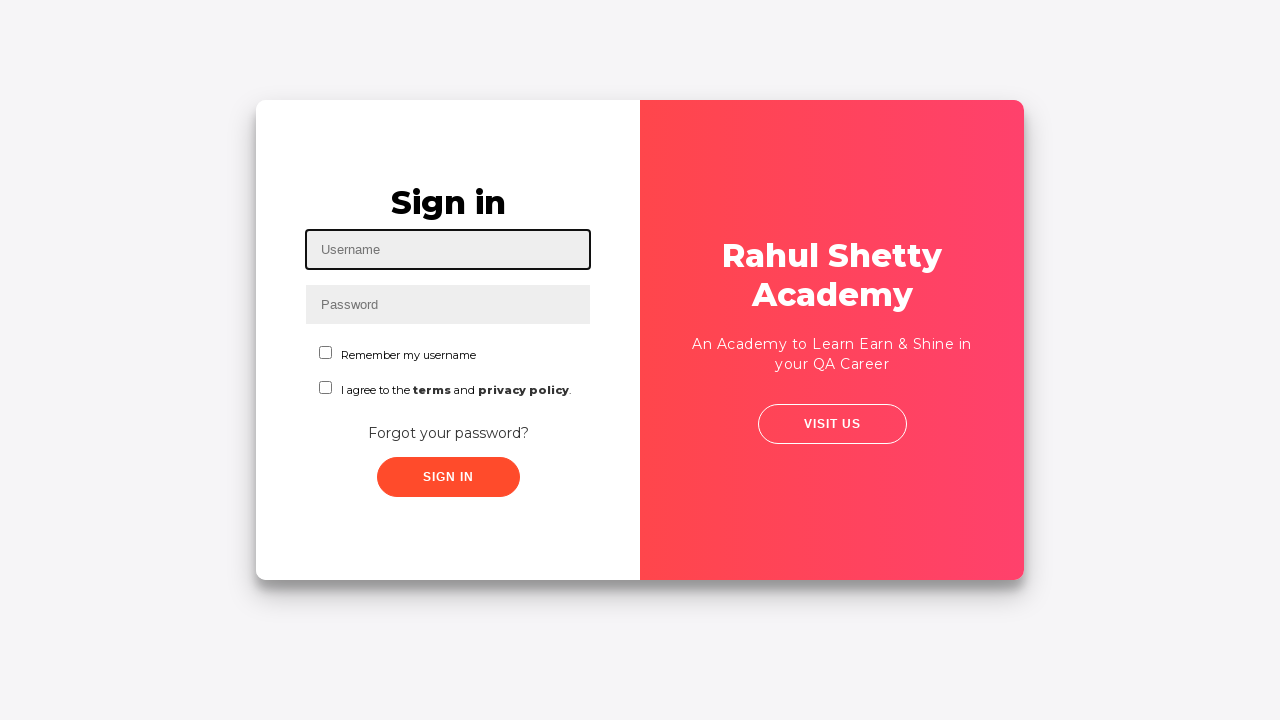

Clicked browser back button to return to previous page
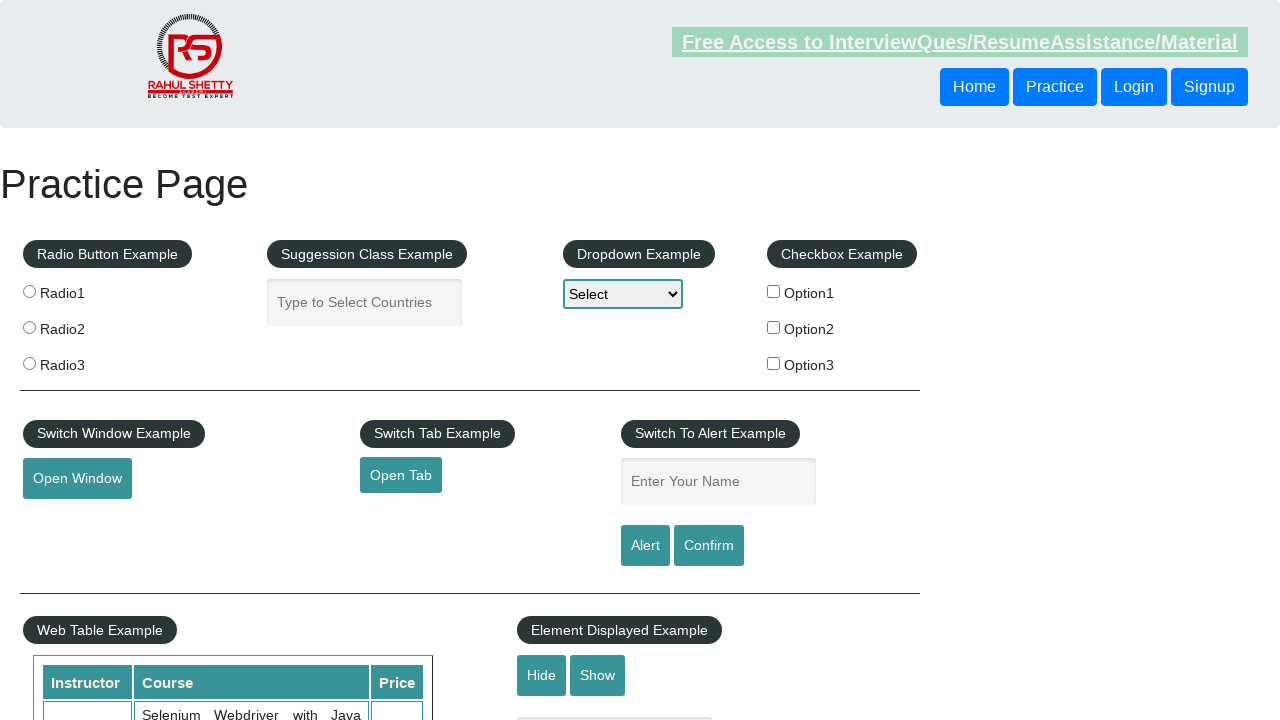

Clicked browser forward button to navigate to locators practice page
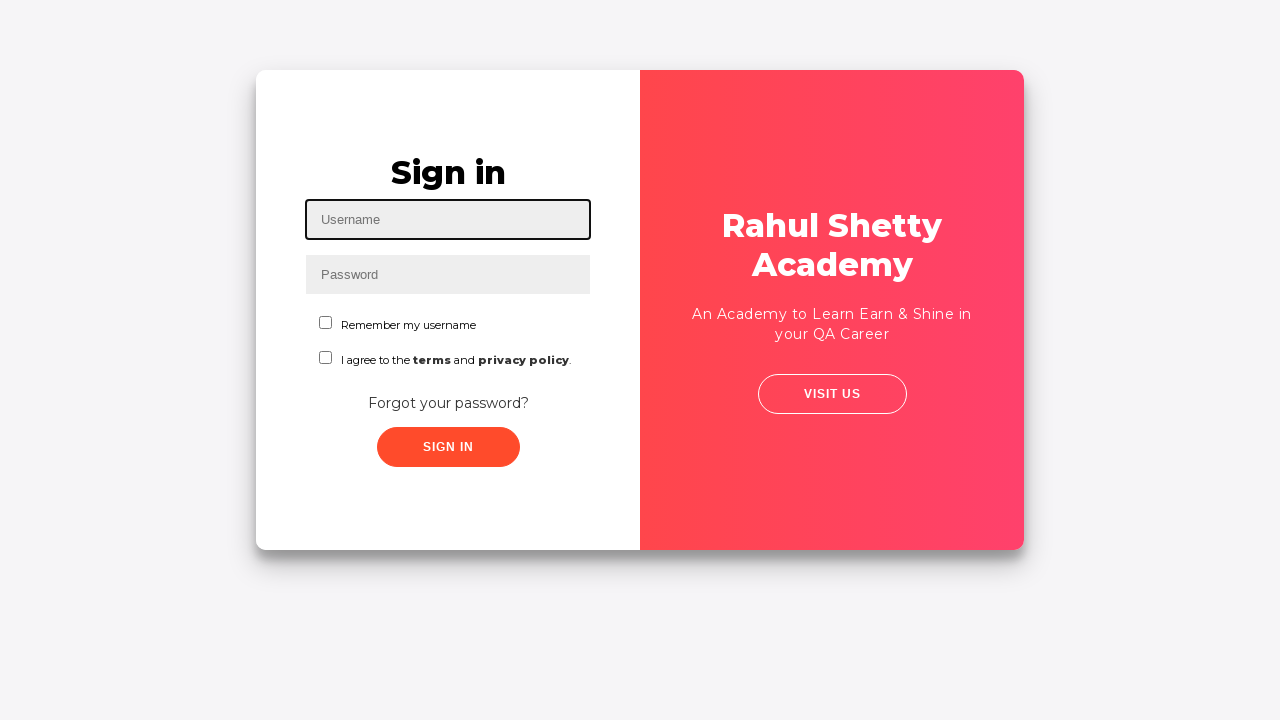

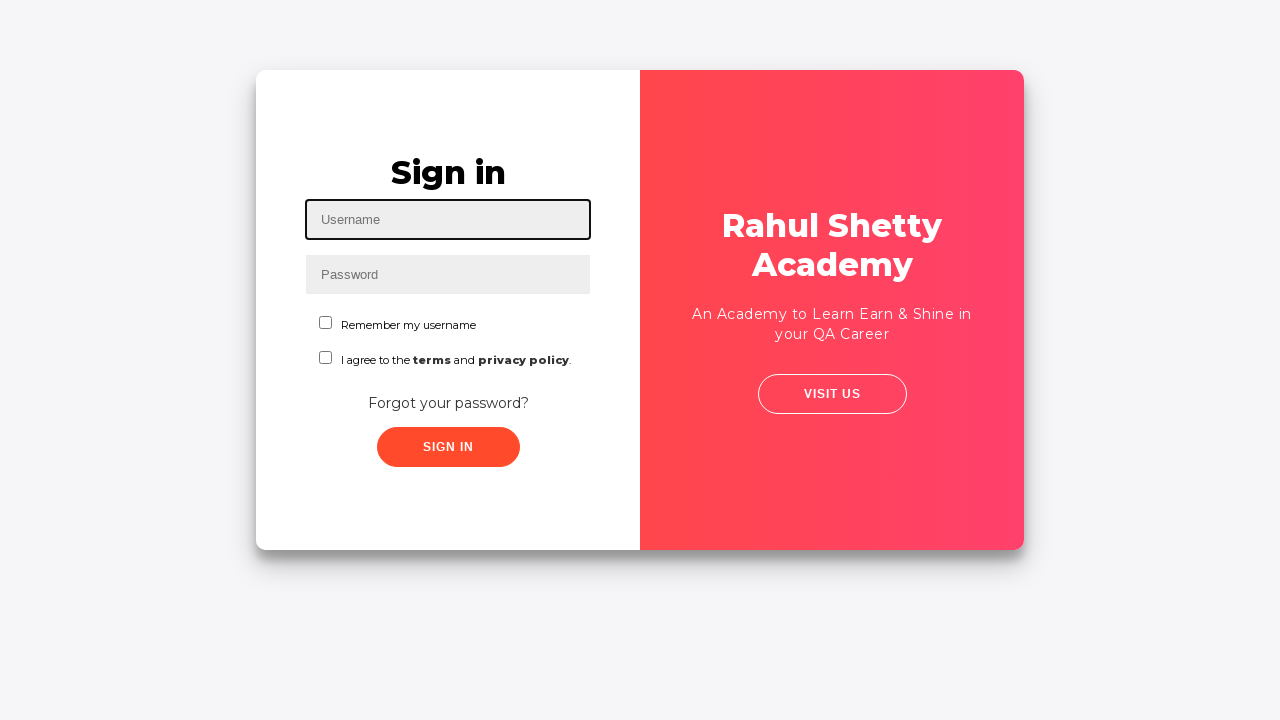